Tests form filling functionality on DemoQA text box page by entering a username and email address

Starting URL: https://demoqa.com/text-box

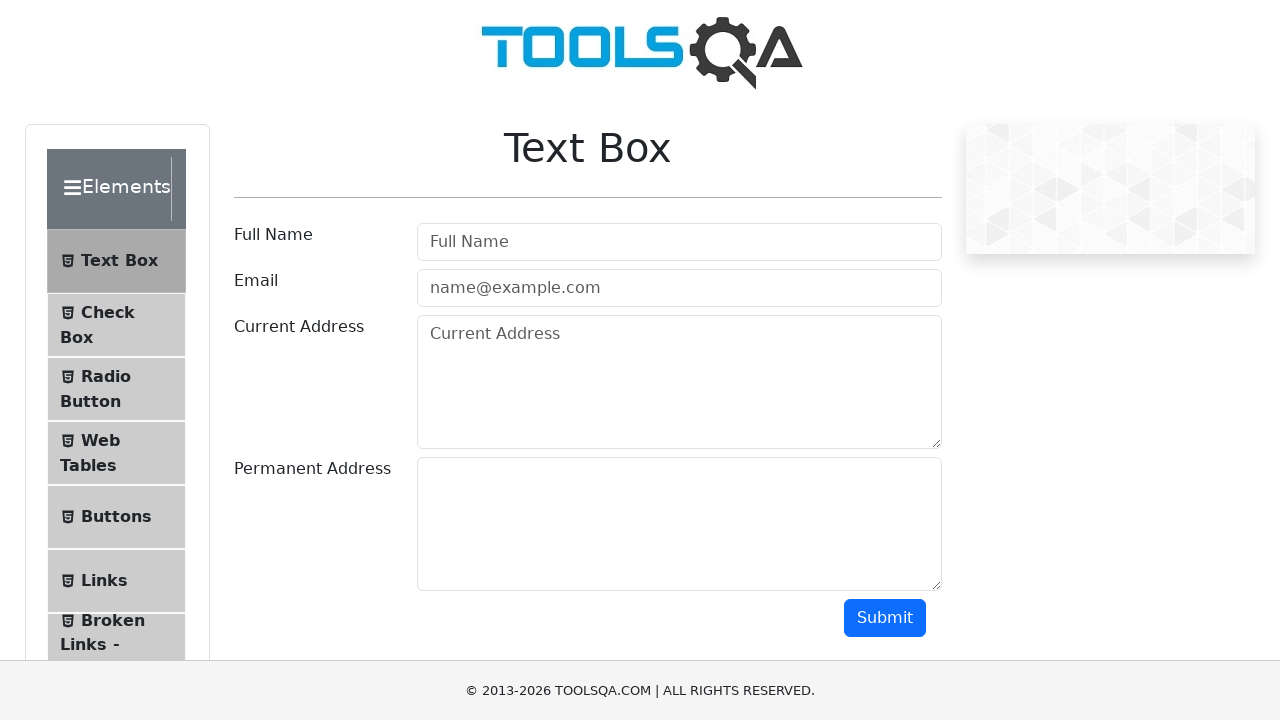

Filled username field with 'Michael Johnson' on #userName
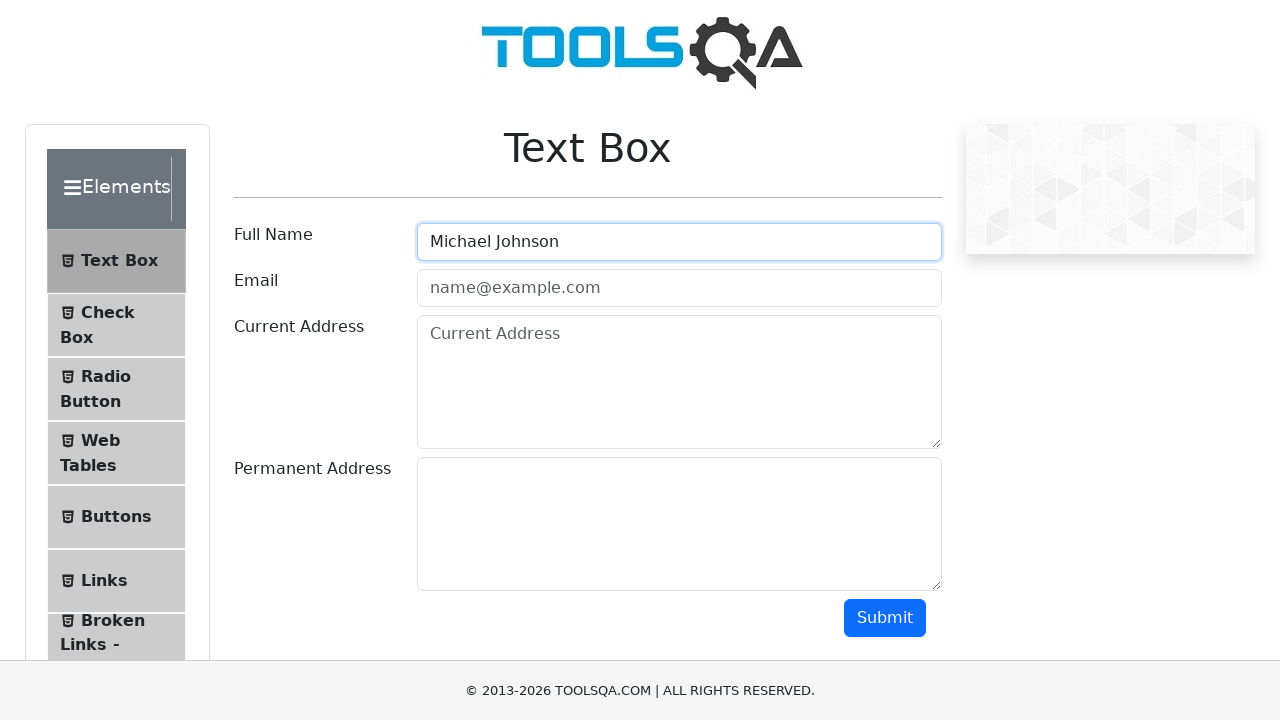

Filled email field with 'mjohnson456@example.com' on #userEmail
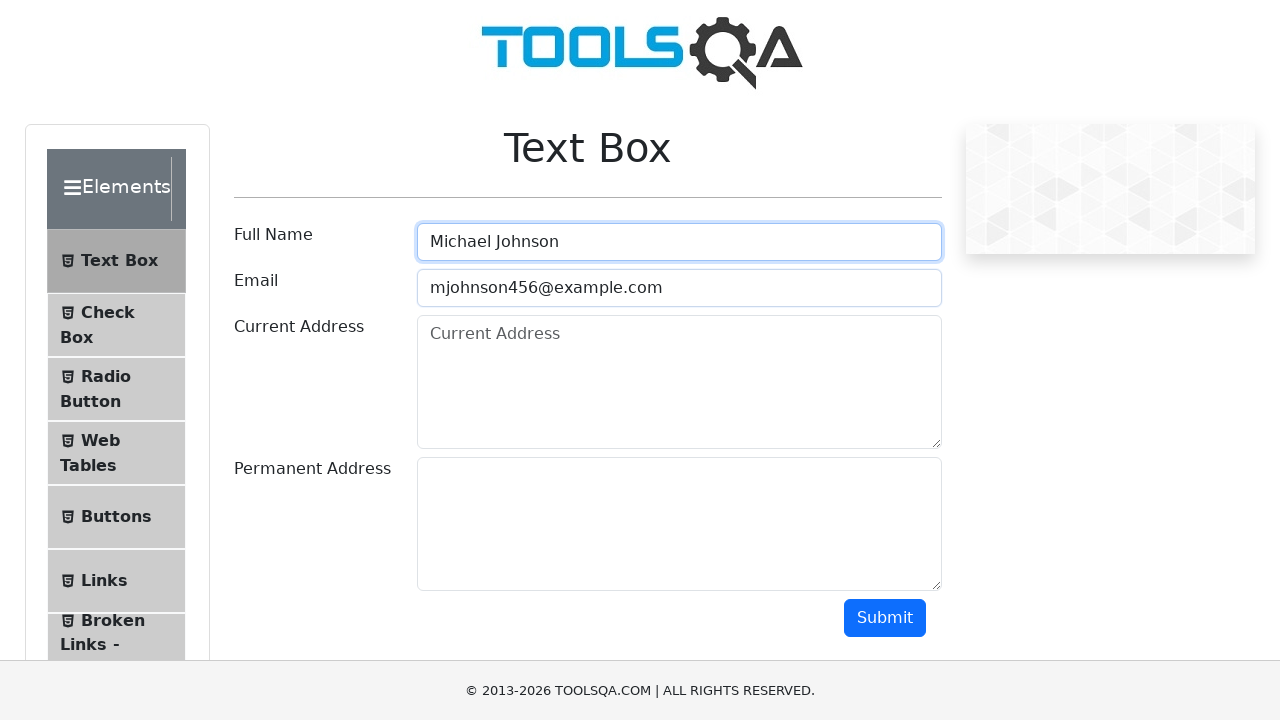

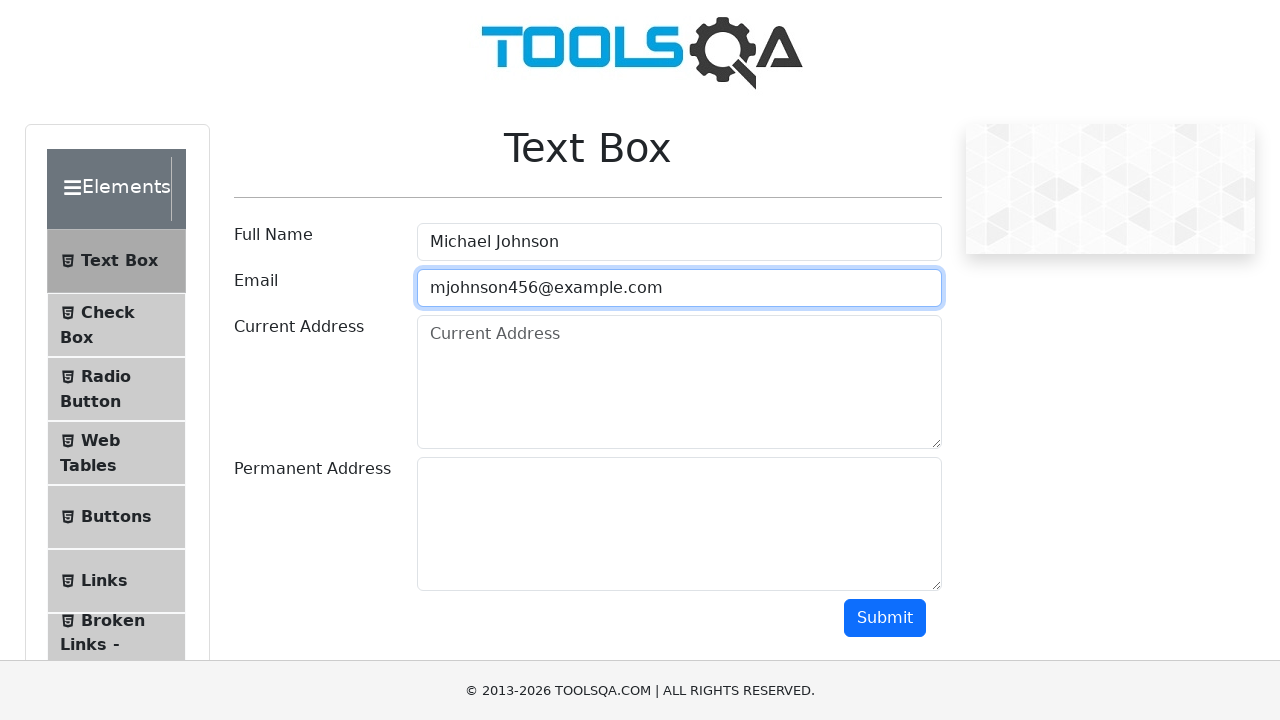